Tests non-select dropdown functionality by clicking a dropdown button, selecting Facebook from the options, and verifying navigation to Facebook's page

Starting URL: https://practice.cydeo.com/dropdown

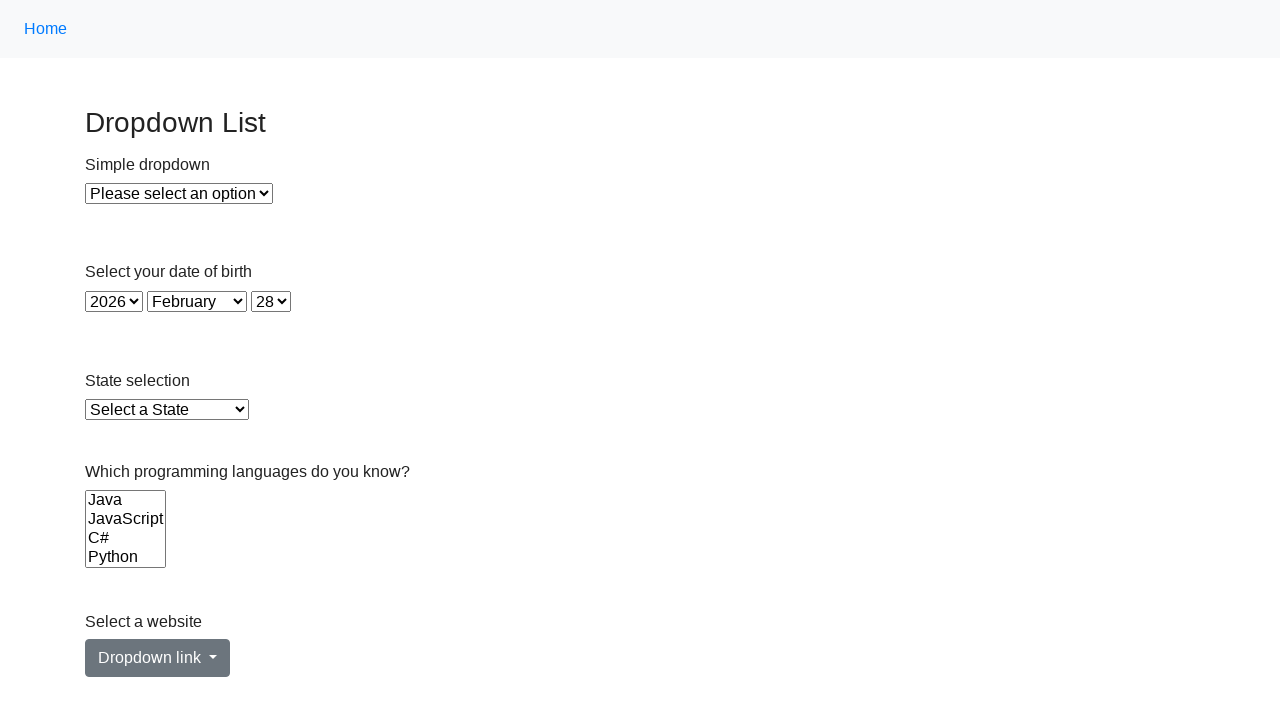

Clicked the non-select dropdown button at (158, 658) on a#dropdownMenuLink
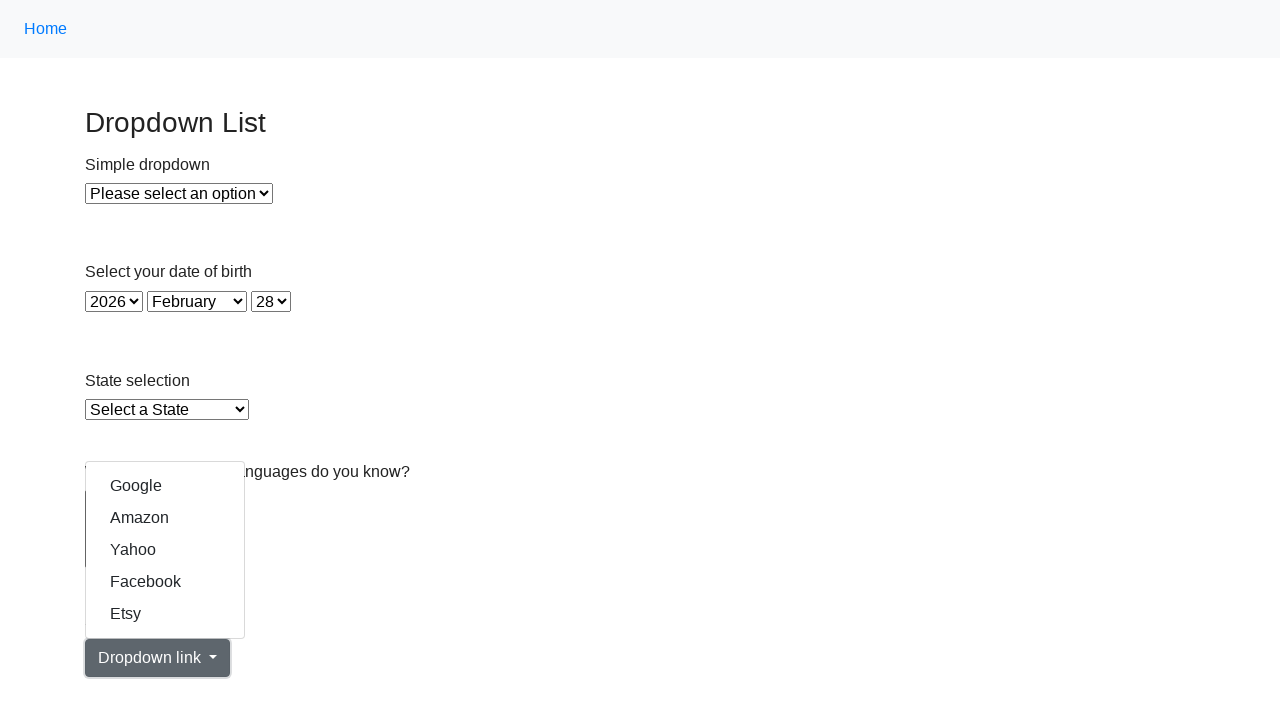

Selected Facebook from the dropdown options at (165, 582) on a:text('Facebook')
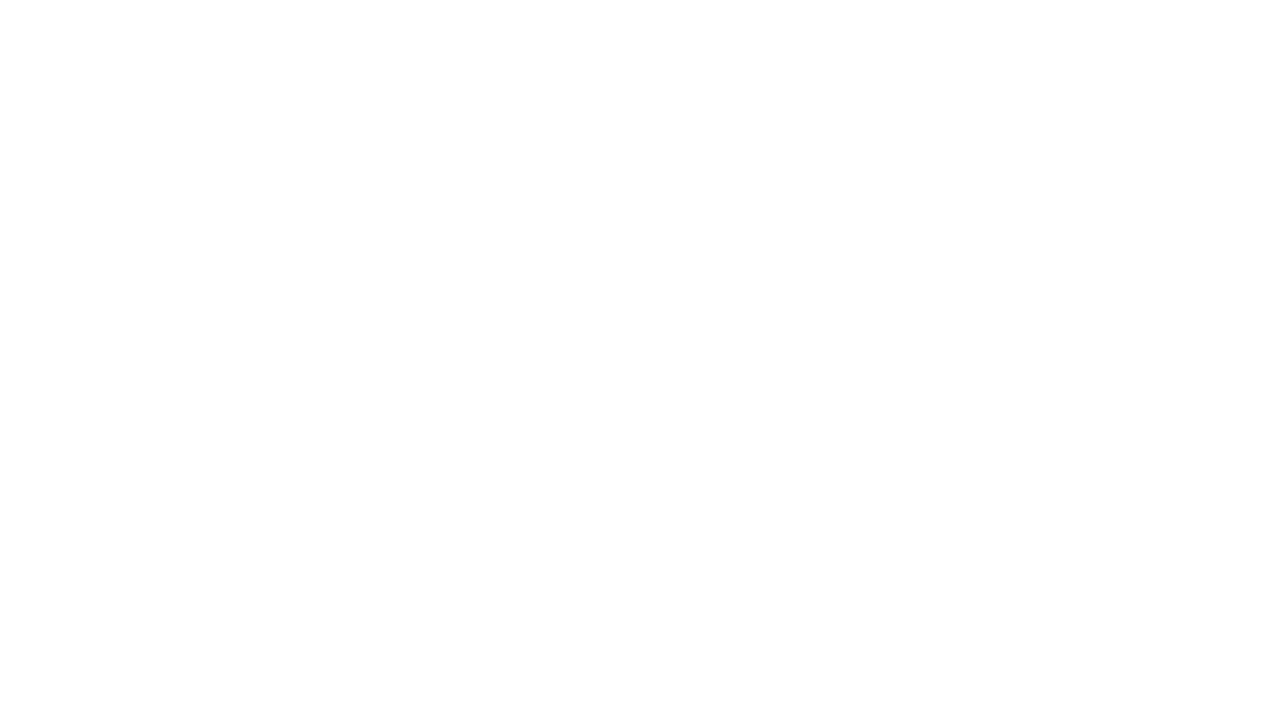

Page loaded after navigating to Facebook
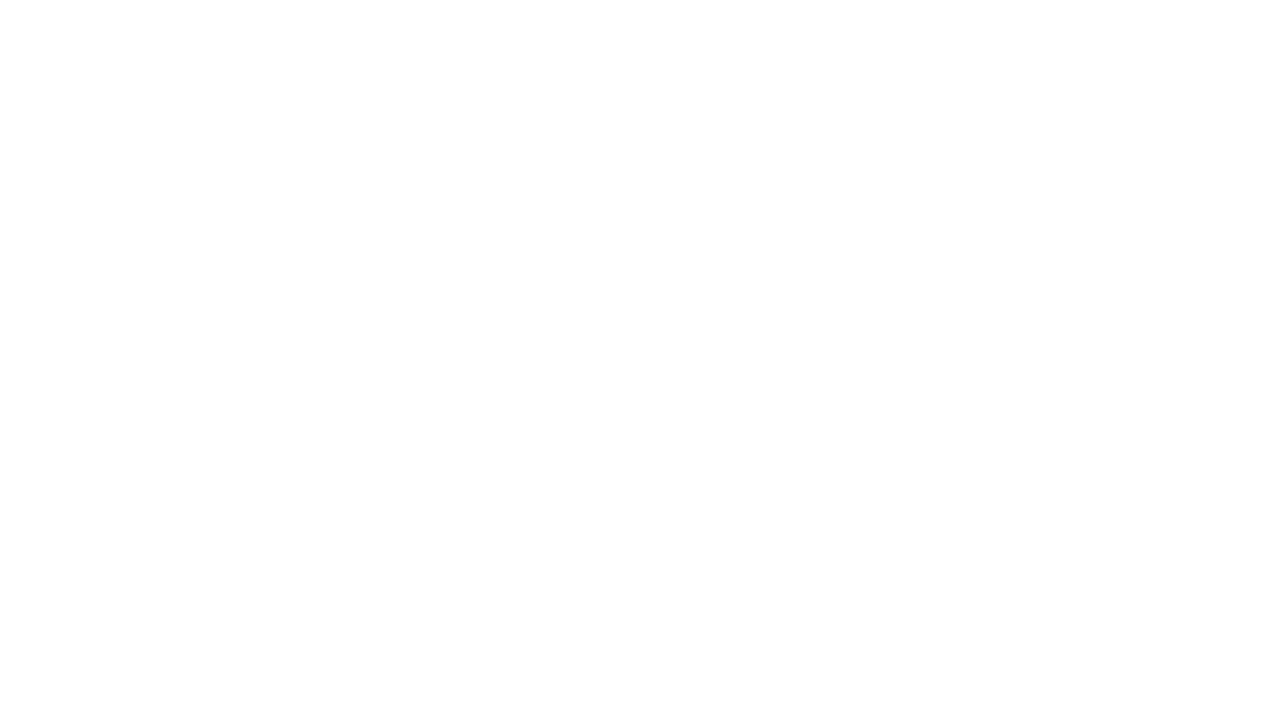

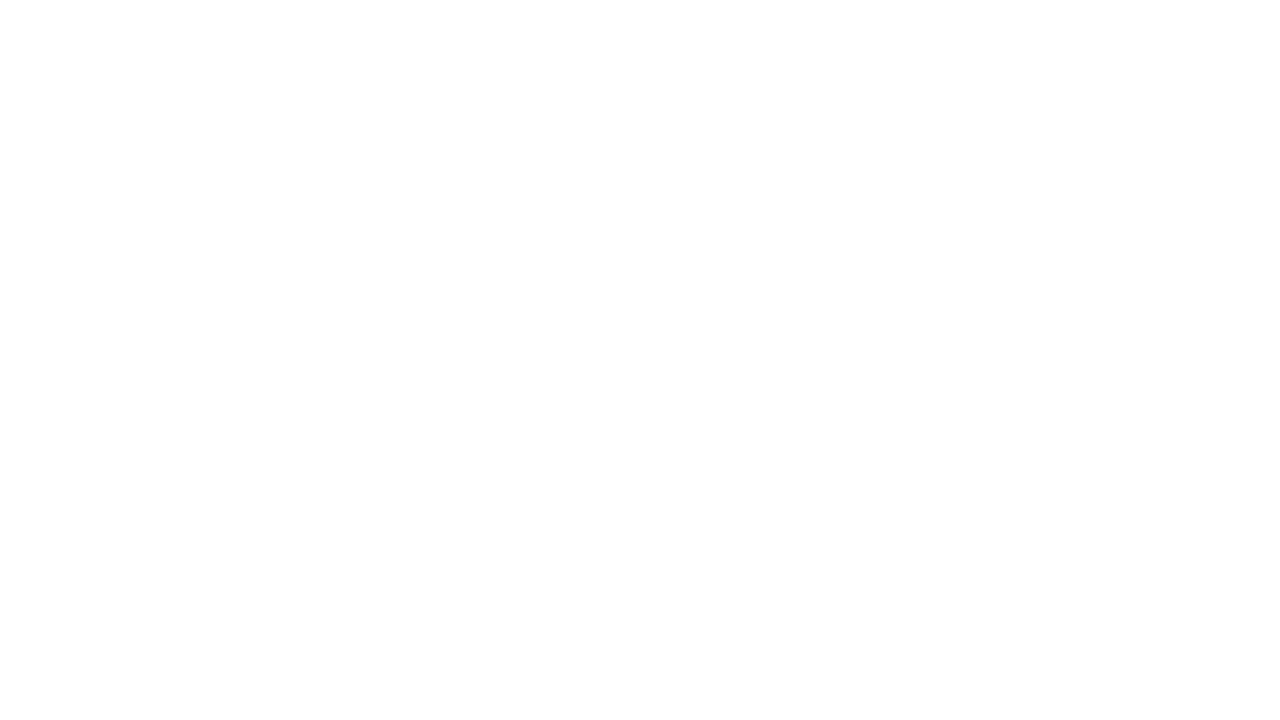